Tests that both checkboxes can be unselected by first checking both, then unchecking both, and verifying neither is selected

Starting URL: https://the-internet.herokuapp.com/checkboxes

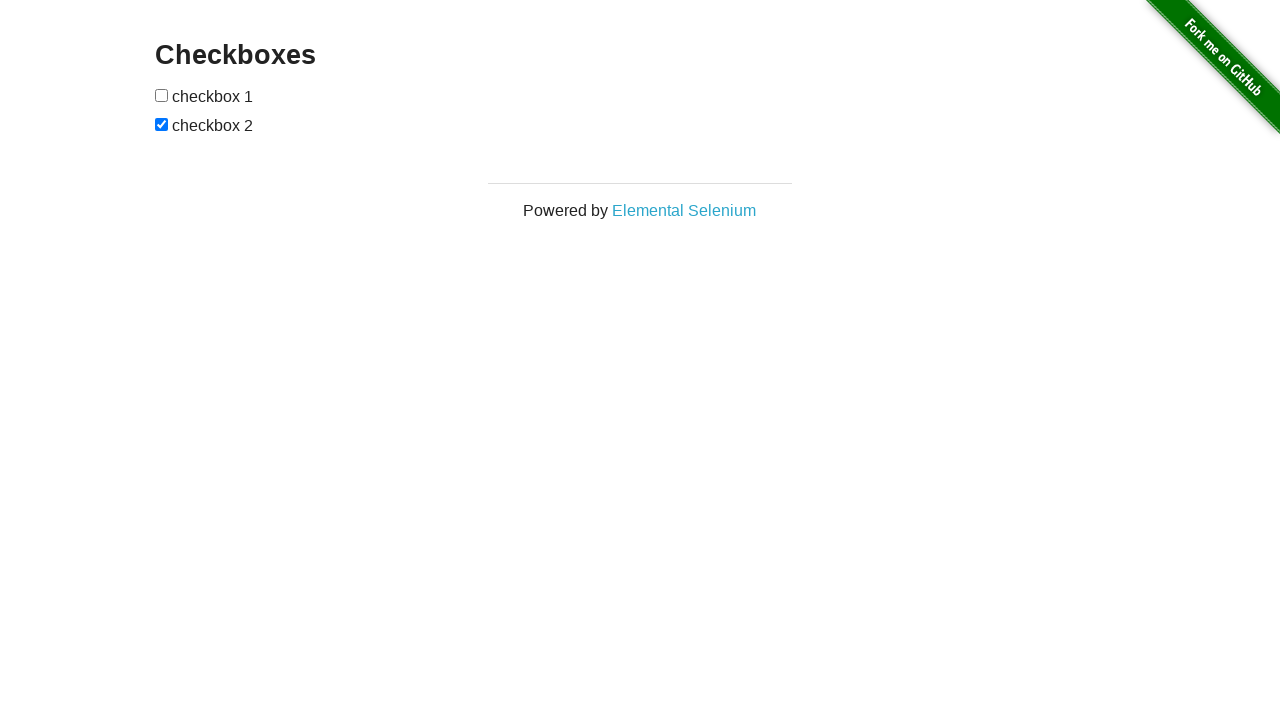

Located first checkbox element
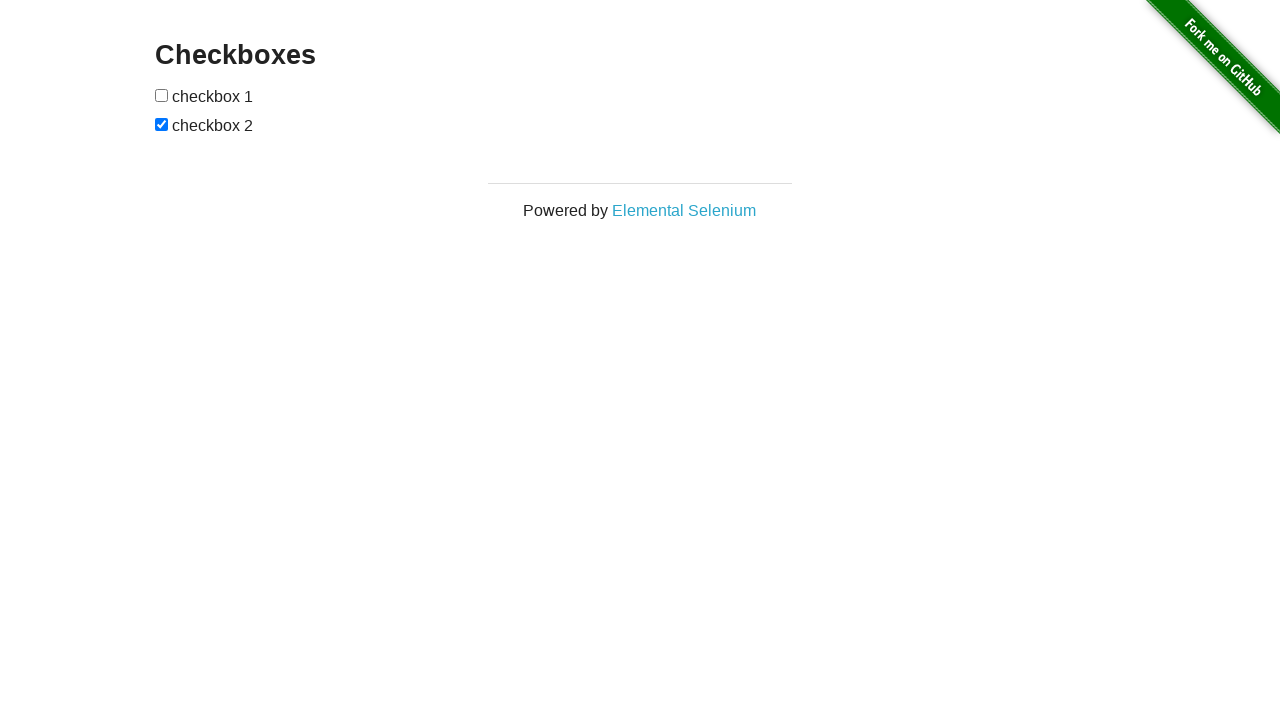

Located second checkbox element
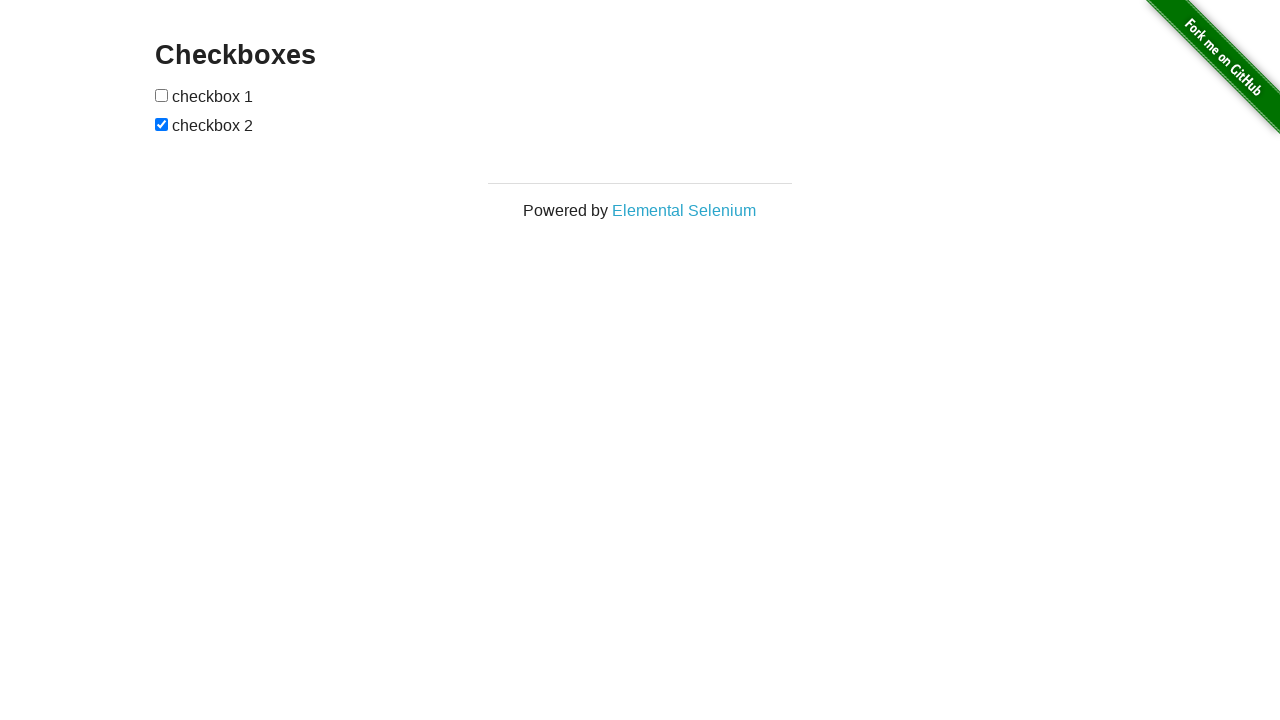

Checked first checkbox at (162, 95) on input[type='checkbox'] >> nth=0
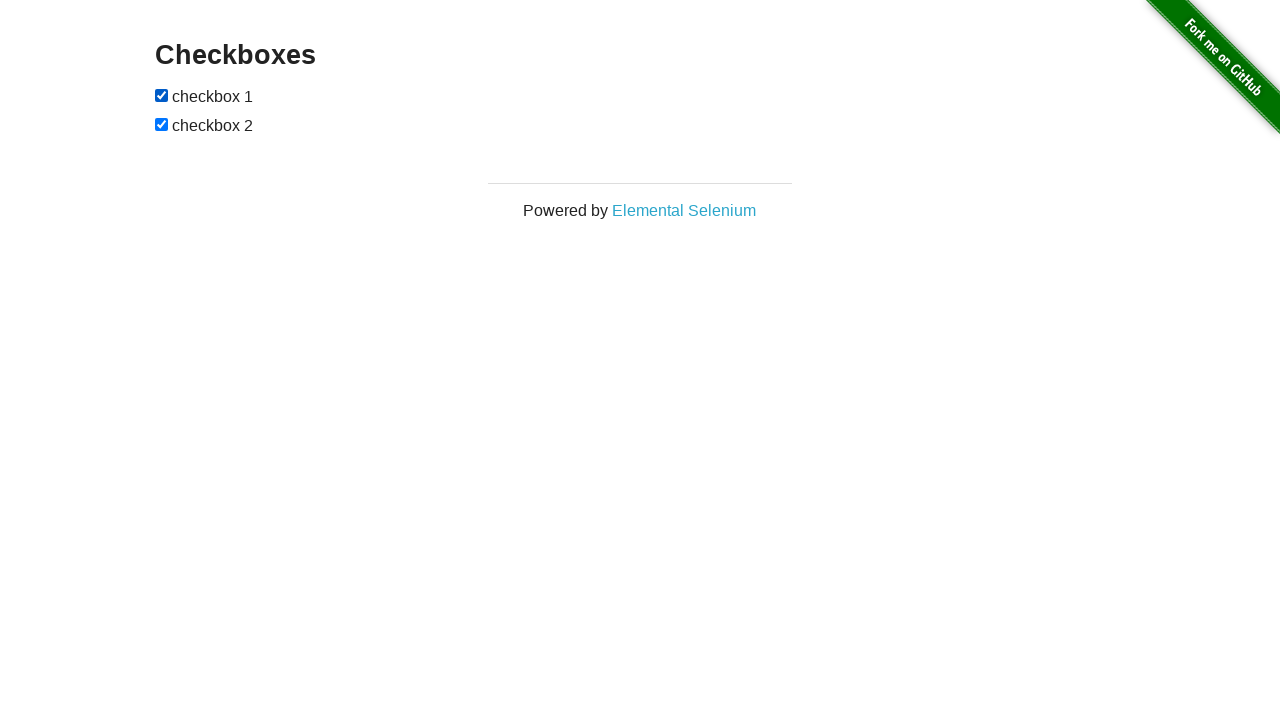

Unchecked first checkbox at (162, 95) on input[type='checkbox'] >> nth=0
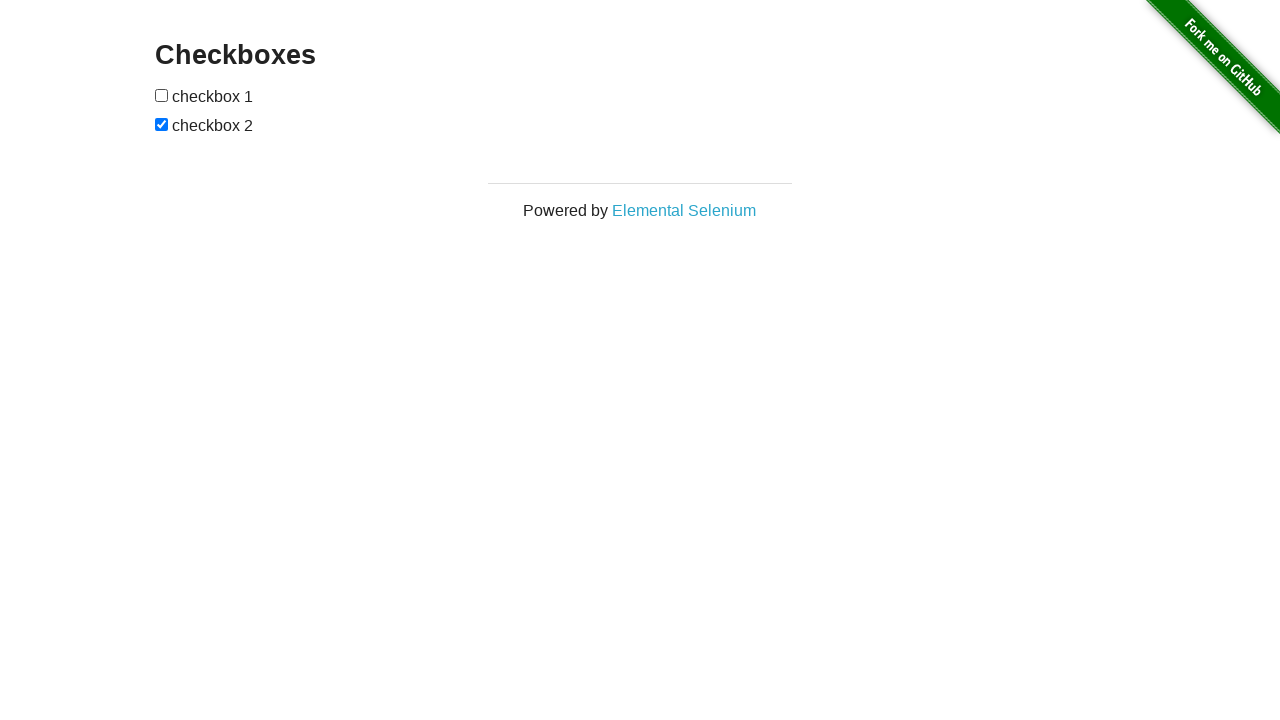

Unchecked second checkbox at (162, 124) on input[type='checkbox'] >> nth=1
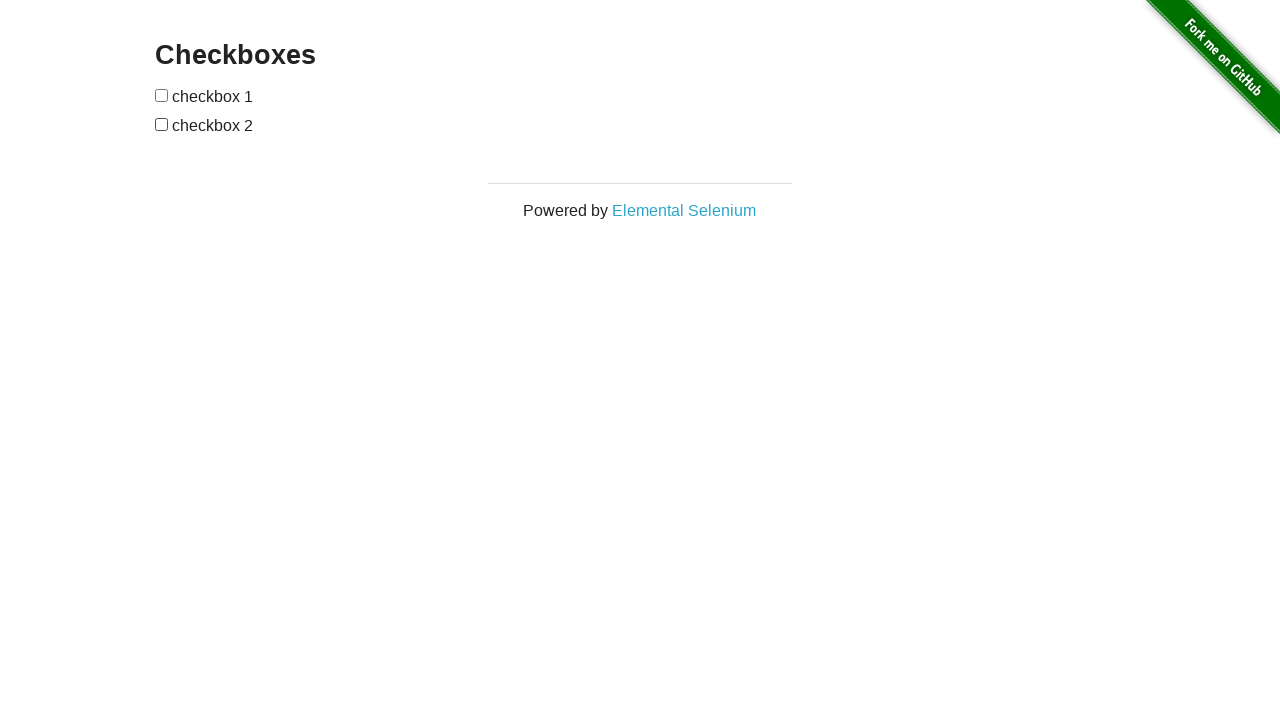

Verified both checkboxes are unselected
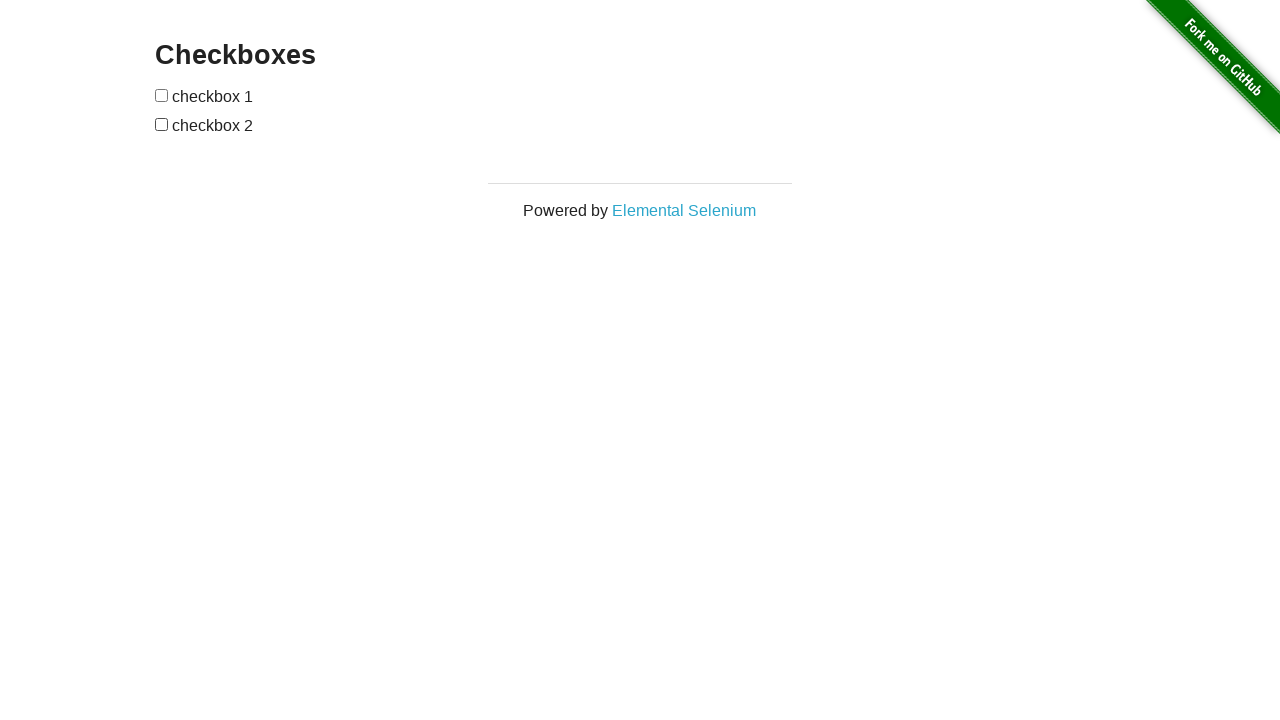

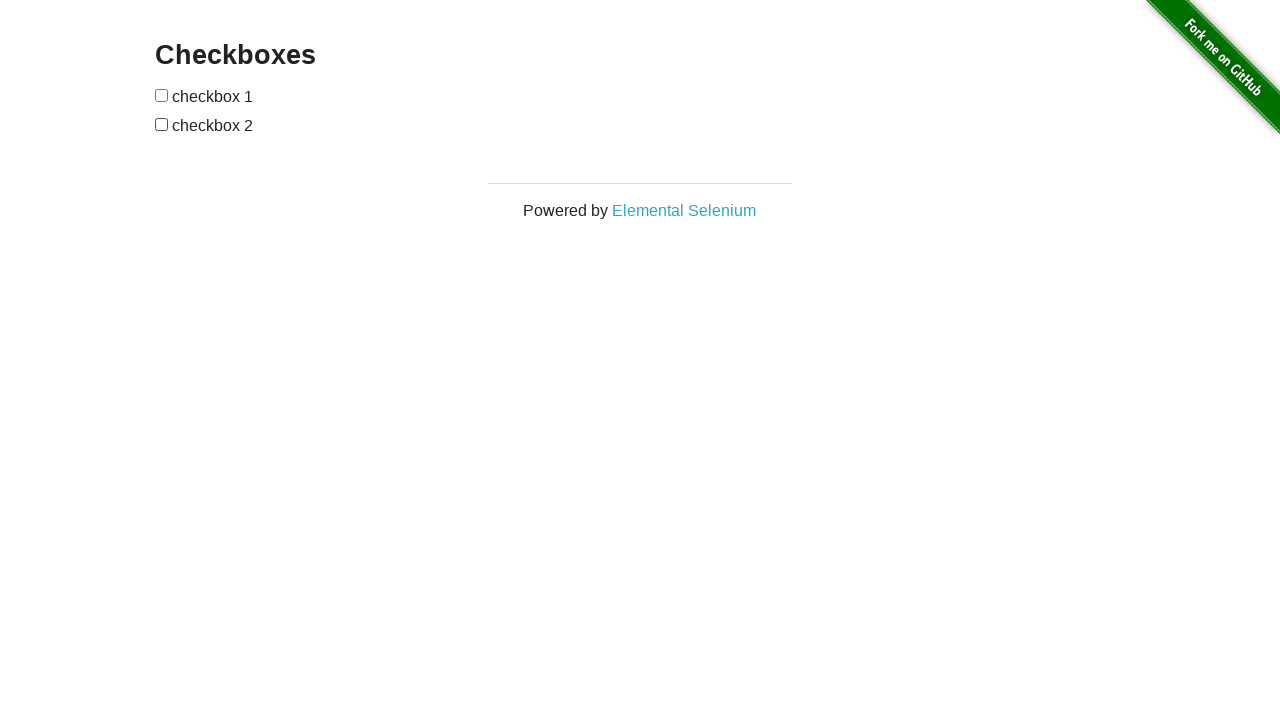